Tests modal dialog functionality by opening a modal with a button click and then closing it using JavaScript execution

Starting URL: https://formy-project.herokuapp.com/modal

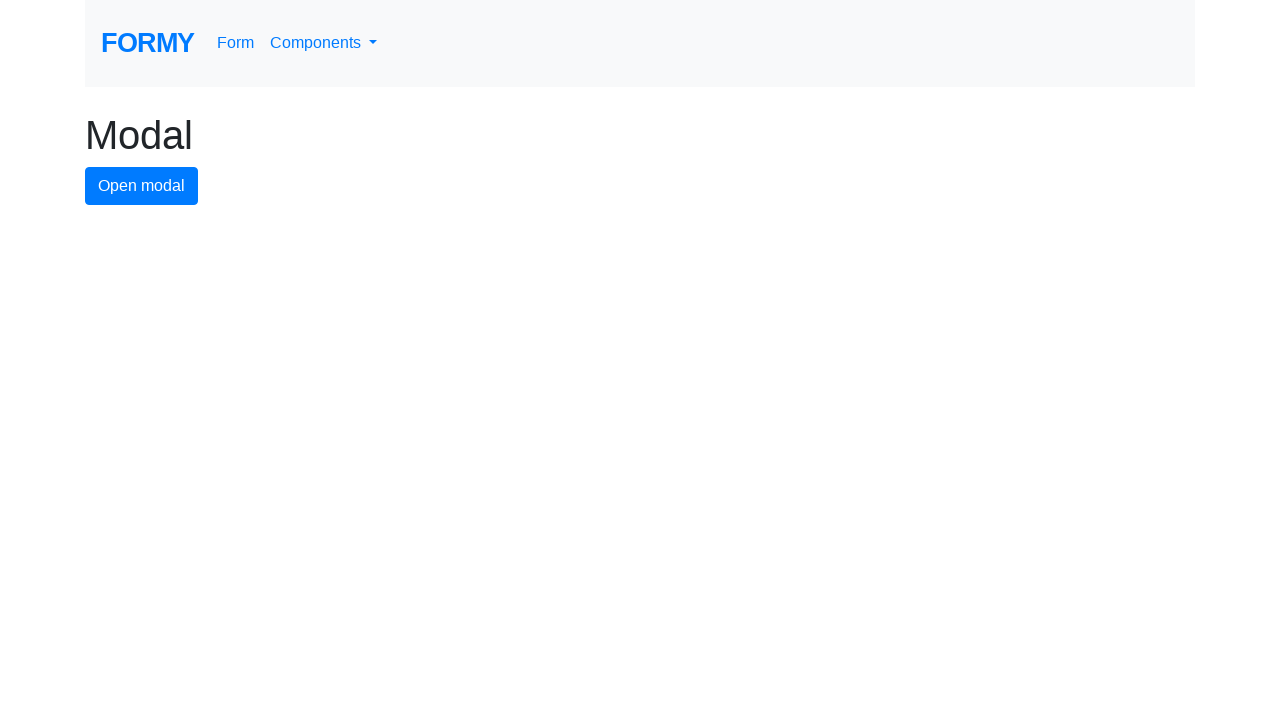

Clicked button to open modal dialog at (142, 186) on #modal-button
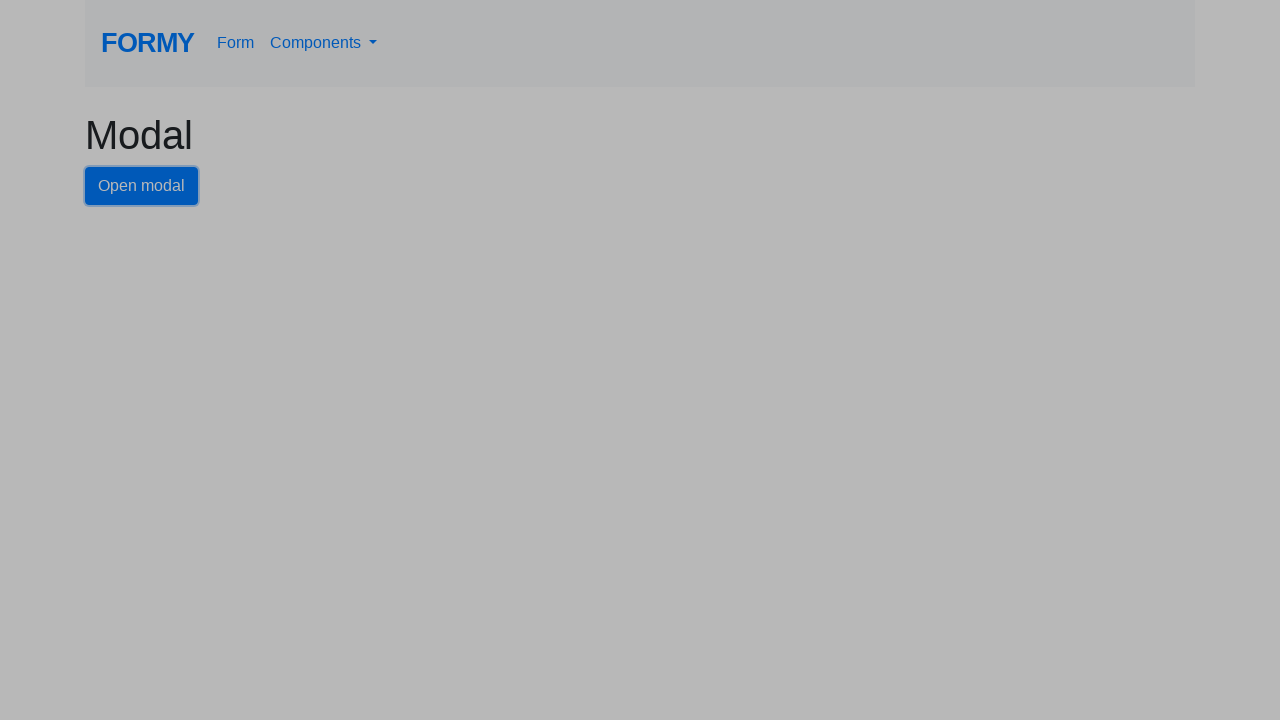

Close button became visible in modal
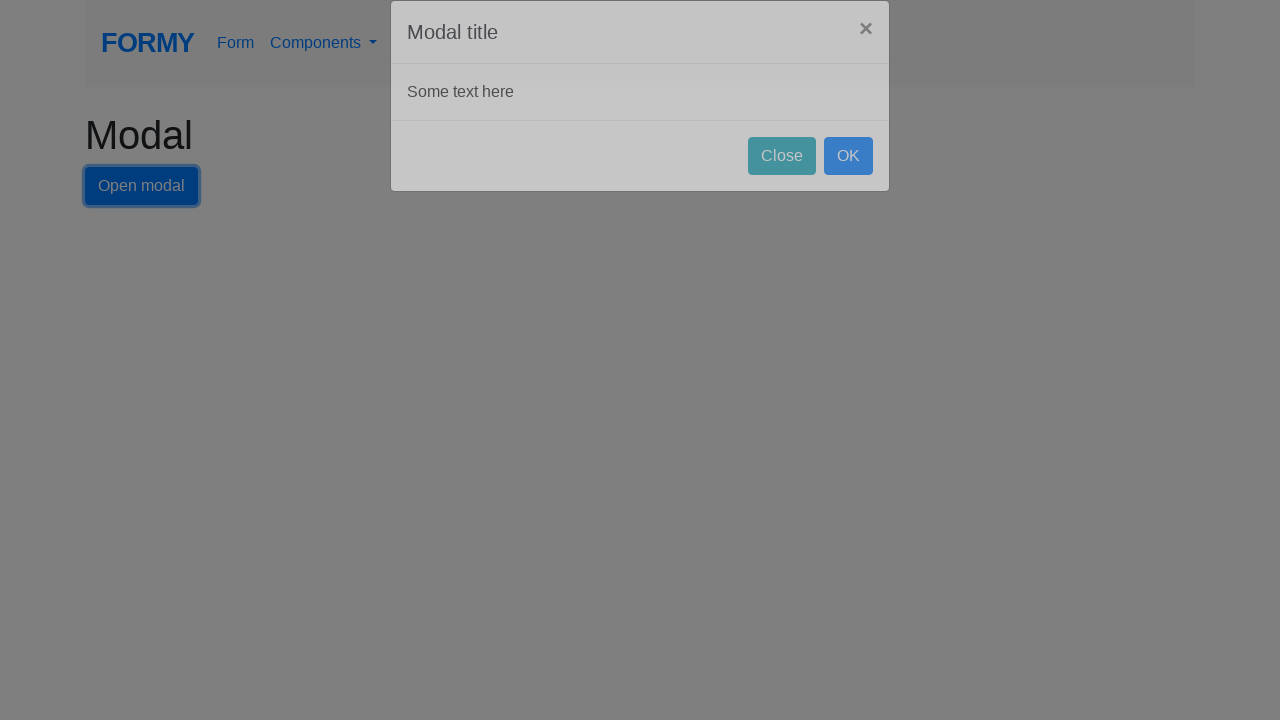

Clicked close button to close modal dialog at (782, 184) on #close-button
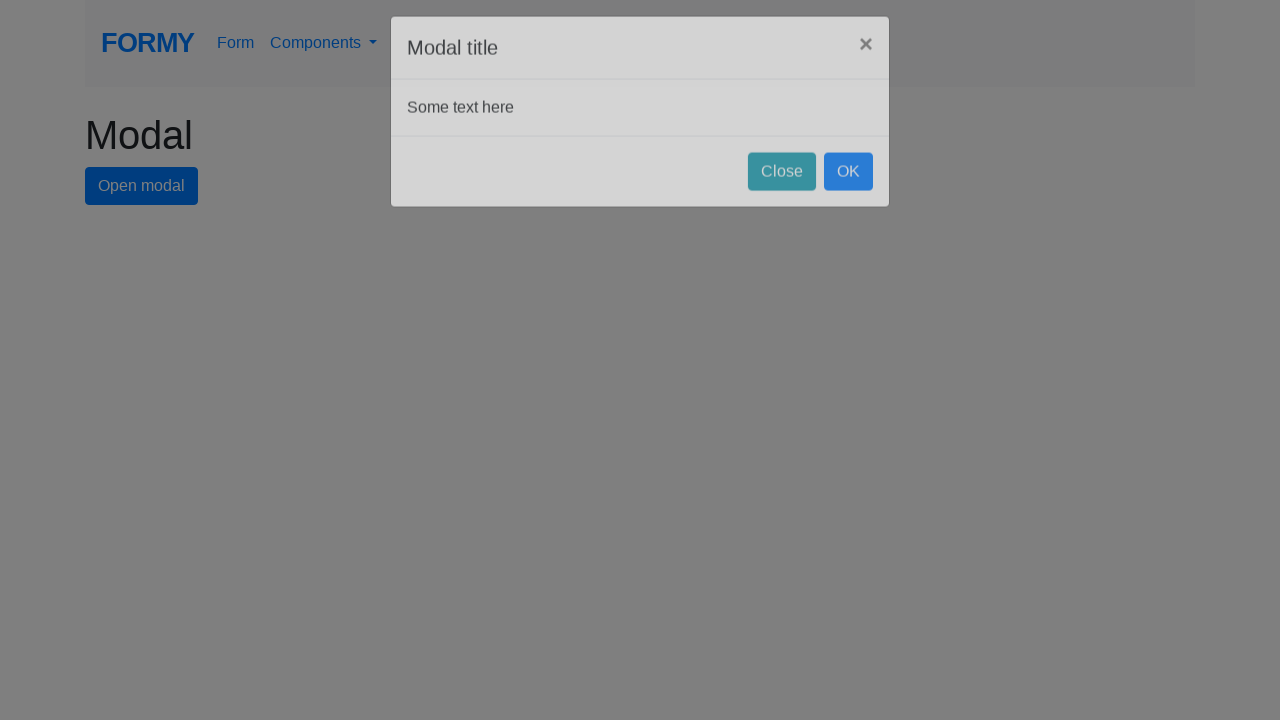

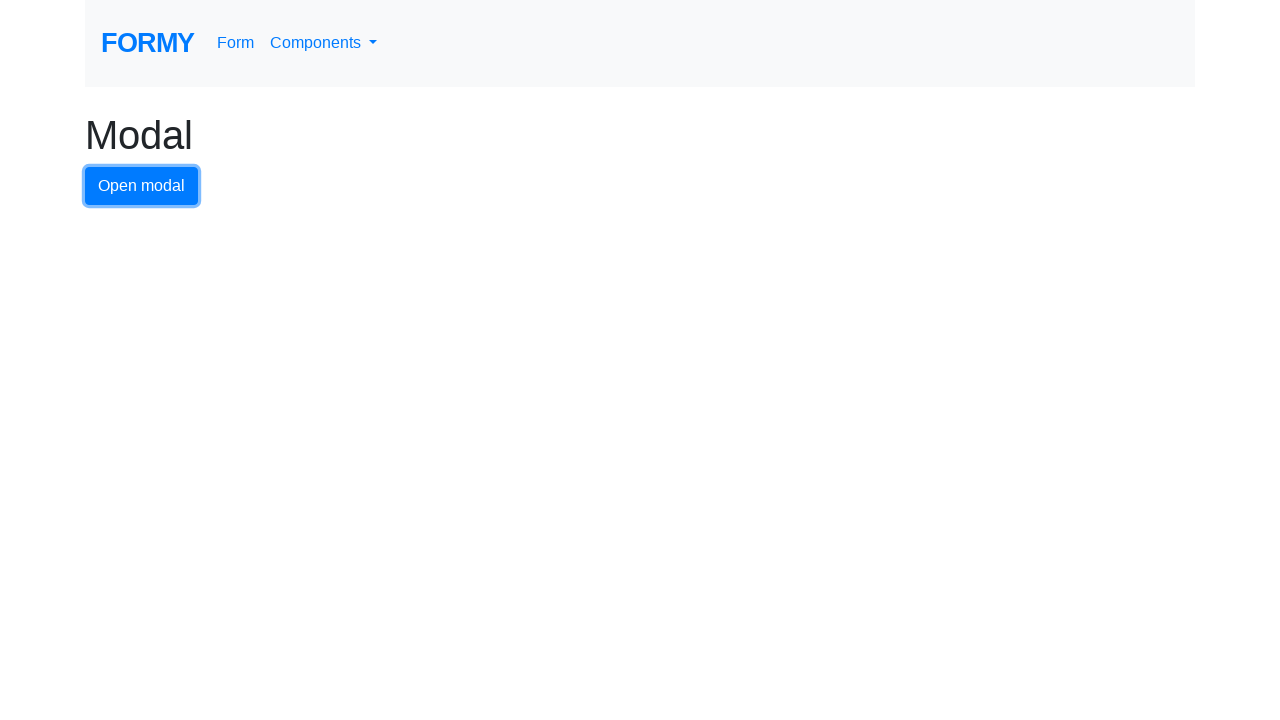